Tests marking individual todo items as complete by checking their checkboxes

Starting URL: https://demo.playwright.dev/todomvc

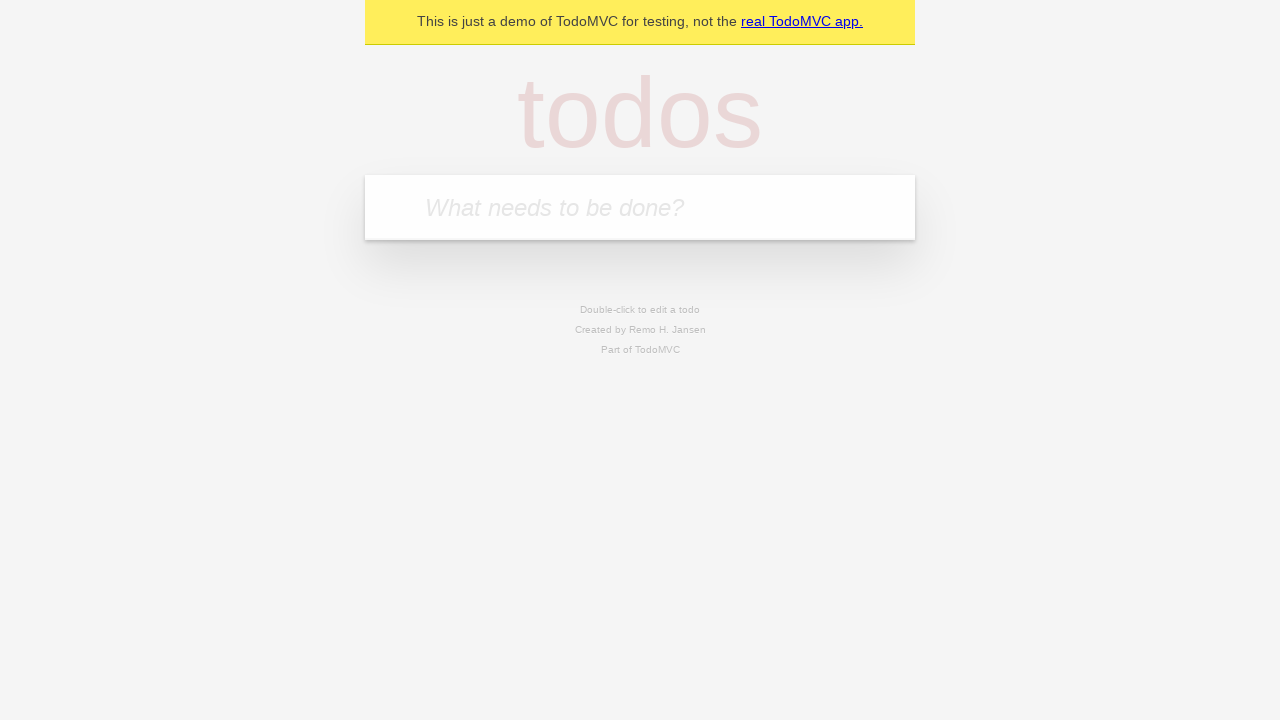

Filled todo input with 'buy some cheese' on internal:attr=[placeholder="What needs to be done?"i]
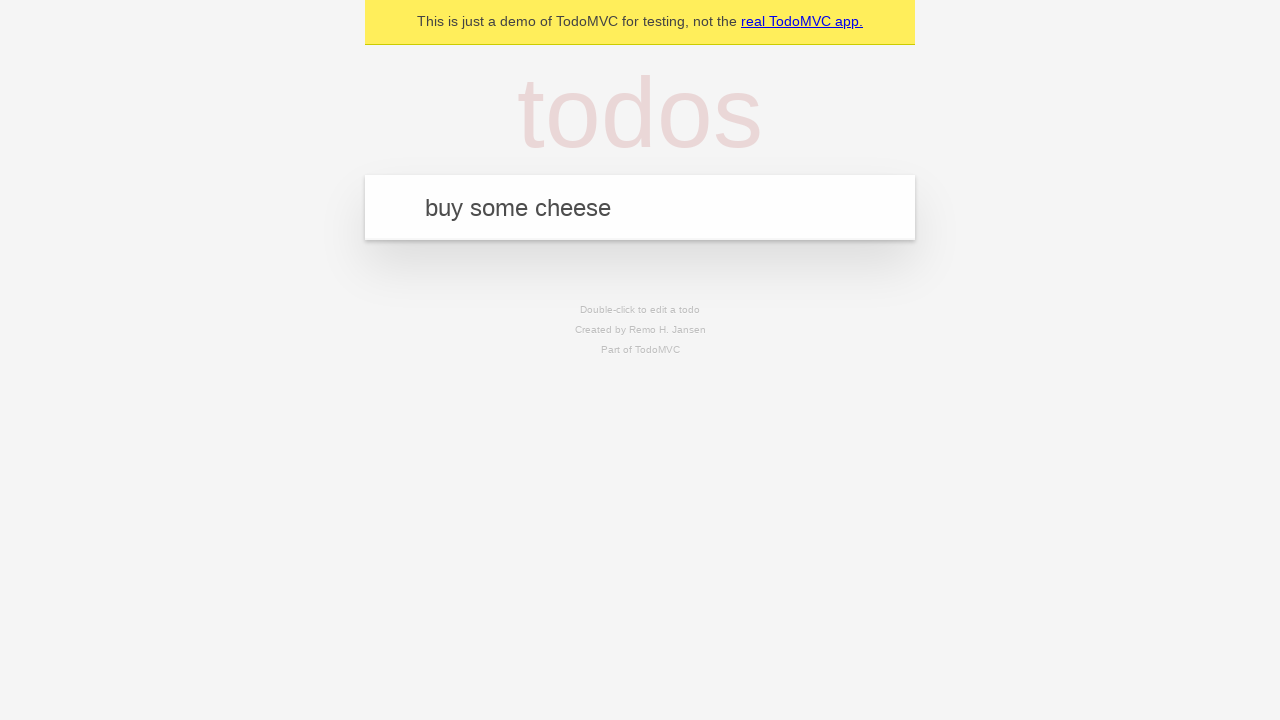

Pressed Enter to create first todo item on internal:attr=[placeholder="What needs to be done?"i]
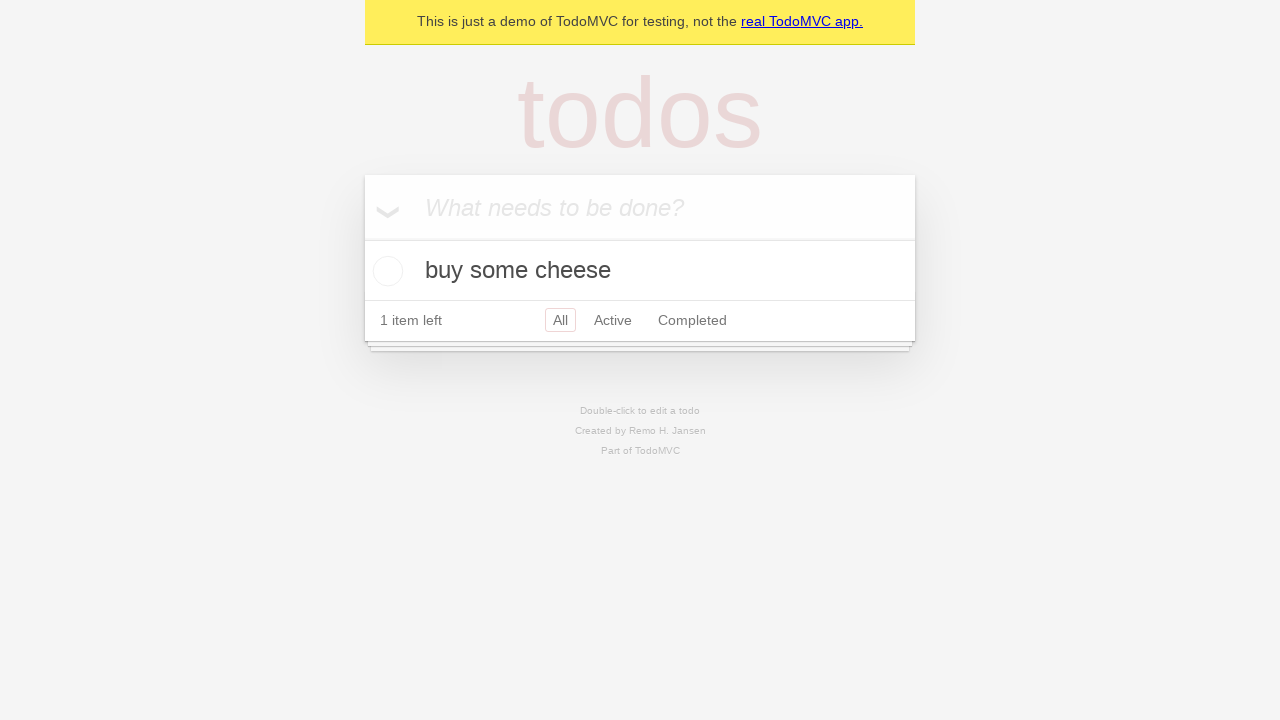

Filled todo input with 'feed the cat' on internal:attr=[placeholder="What needs to be done?"i]
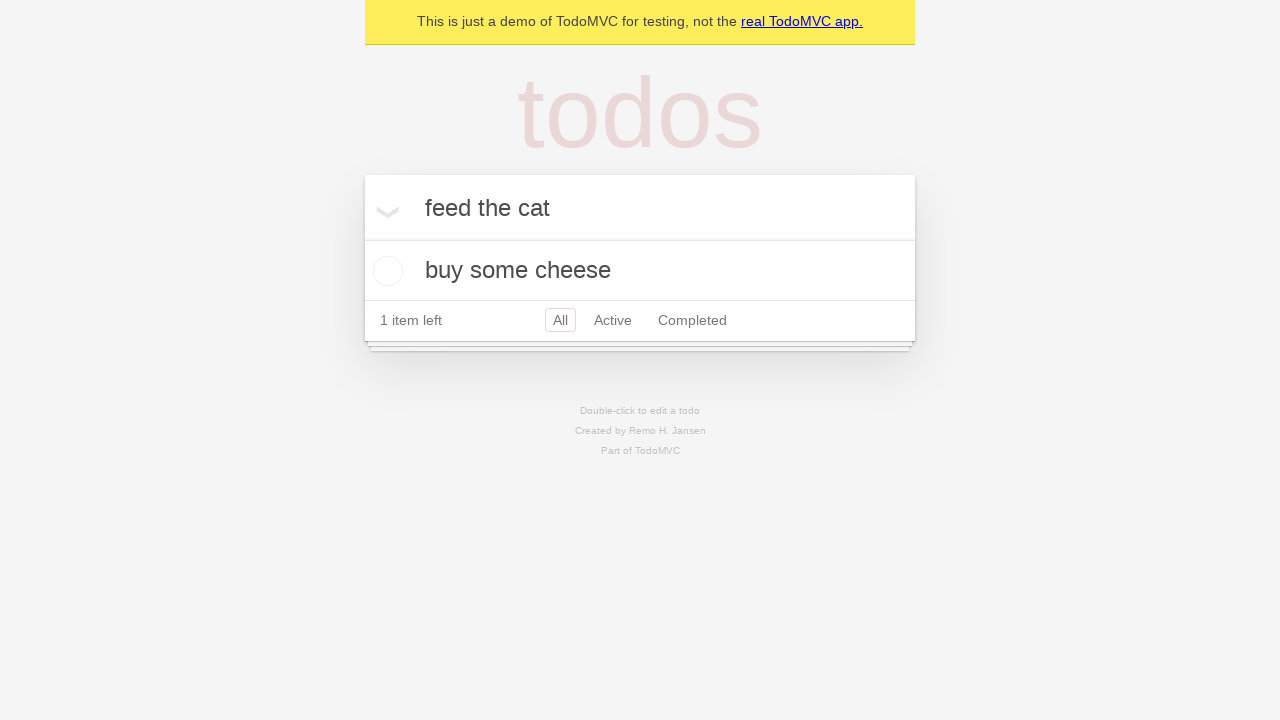

Pressed Enter to create second todo item on internal:attr=[placeholder="What needs to be done?"i]
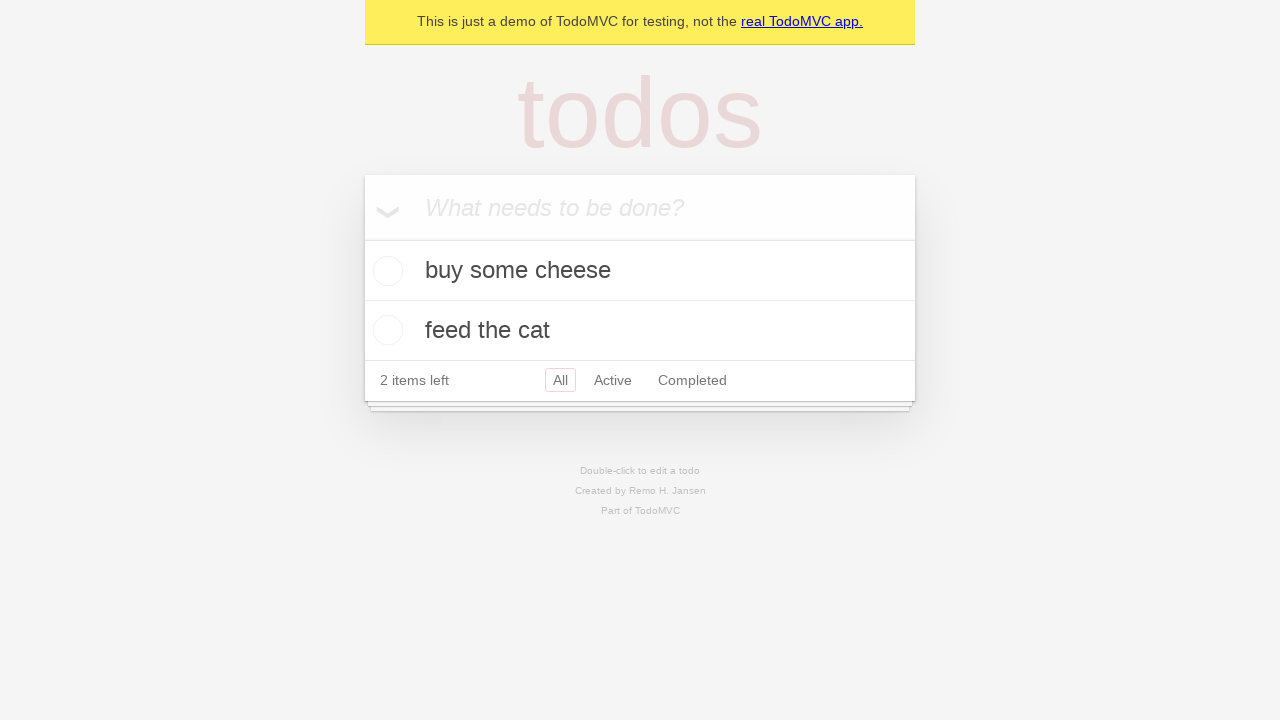

Checked the first todo item 'buy some cheese' as complete at (385, 271) on internal:testid=[data-testid="todo-item"s] >> nth=0 >> internal:role=checkbox
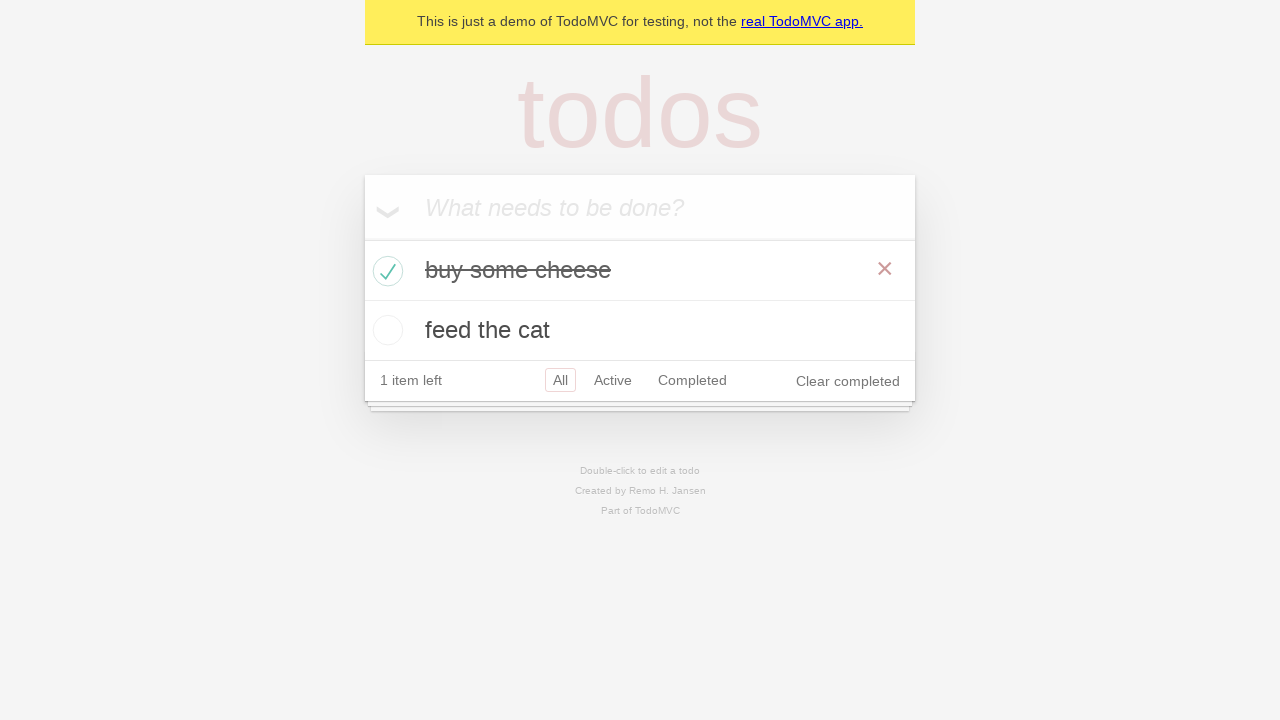

Checked the second todo item 'feed the cat' as complete at (385, 330) on internal:testid=[data-testid="todo-item"s] >> nth=1 >> internal:role=checkbox
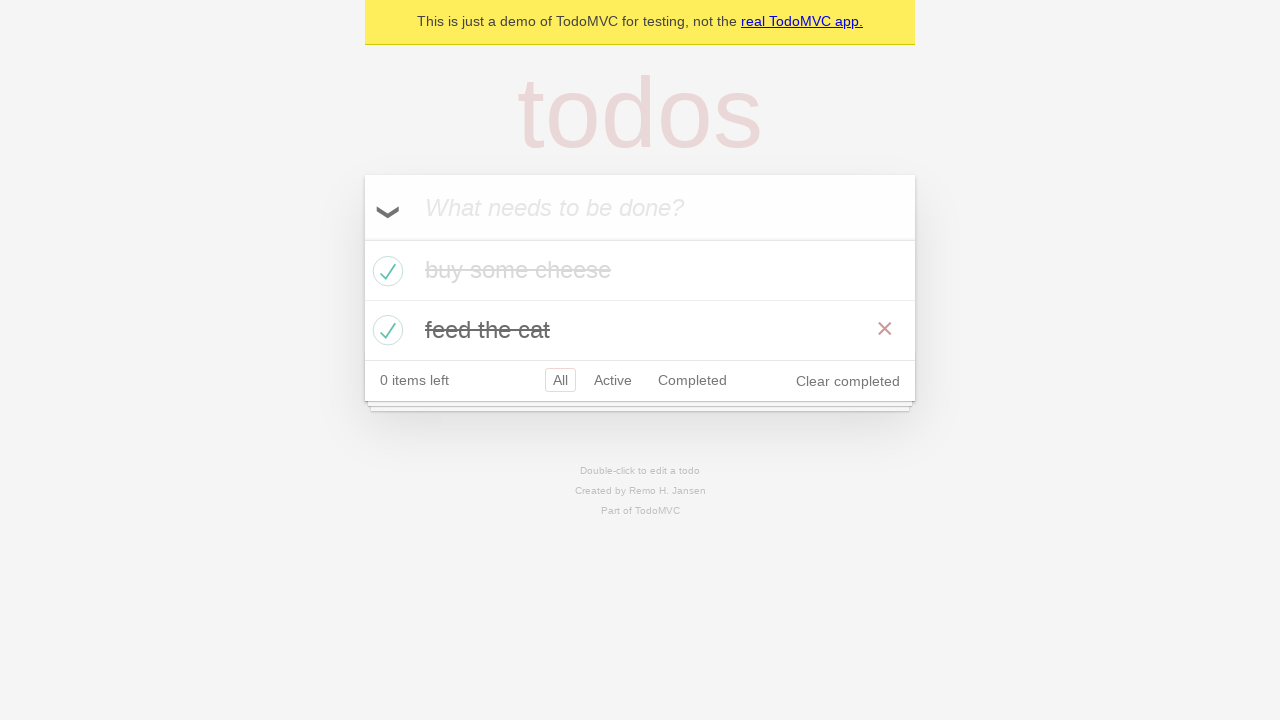

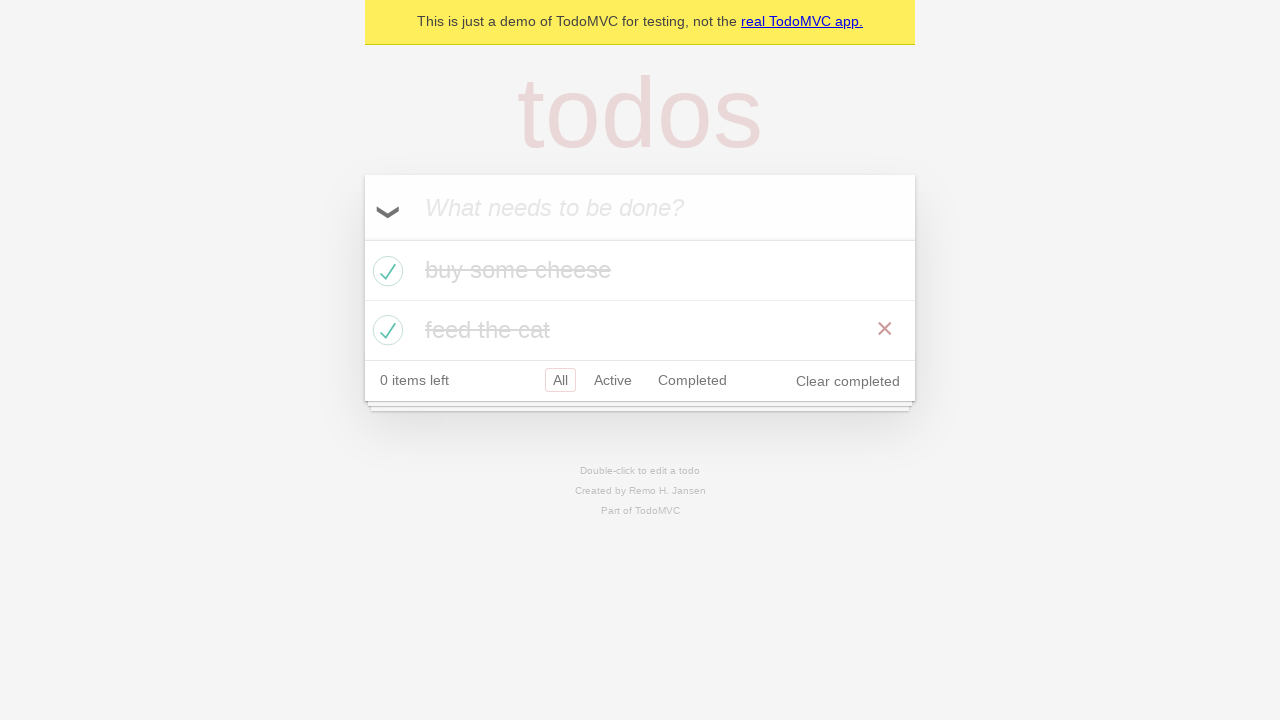